Tests an e-commerce shopping flow by adding specific vegetables (Cucumber, Brocolli, Carrot) to cart, proceeding to checkout, and applying a promo code

Starting URL: https://rahulshettyacademy.com/seleniumPractise/

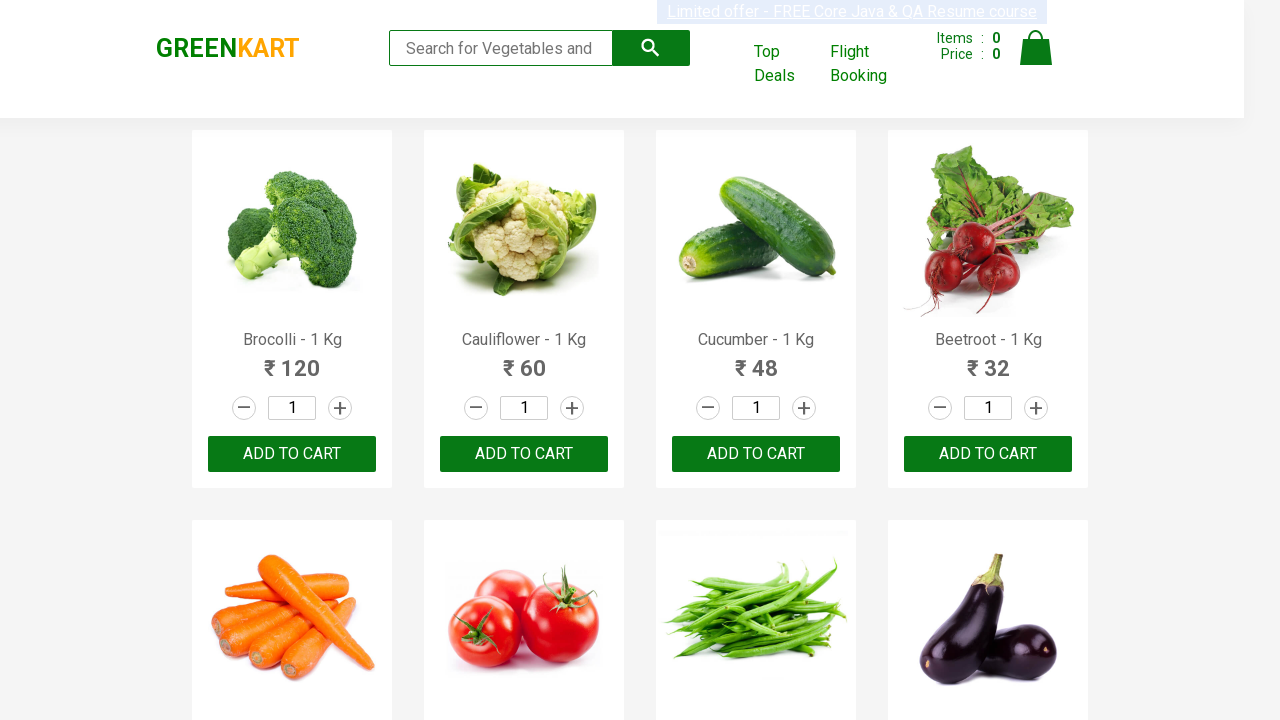

Waited for product names to load on e-commerce page
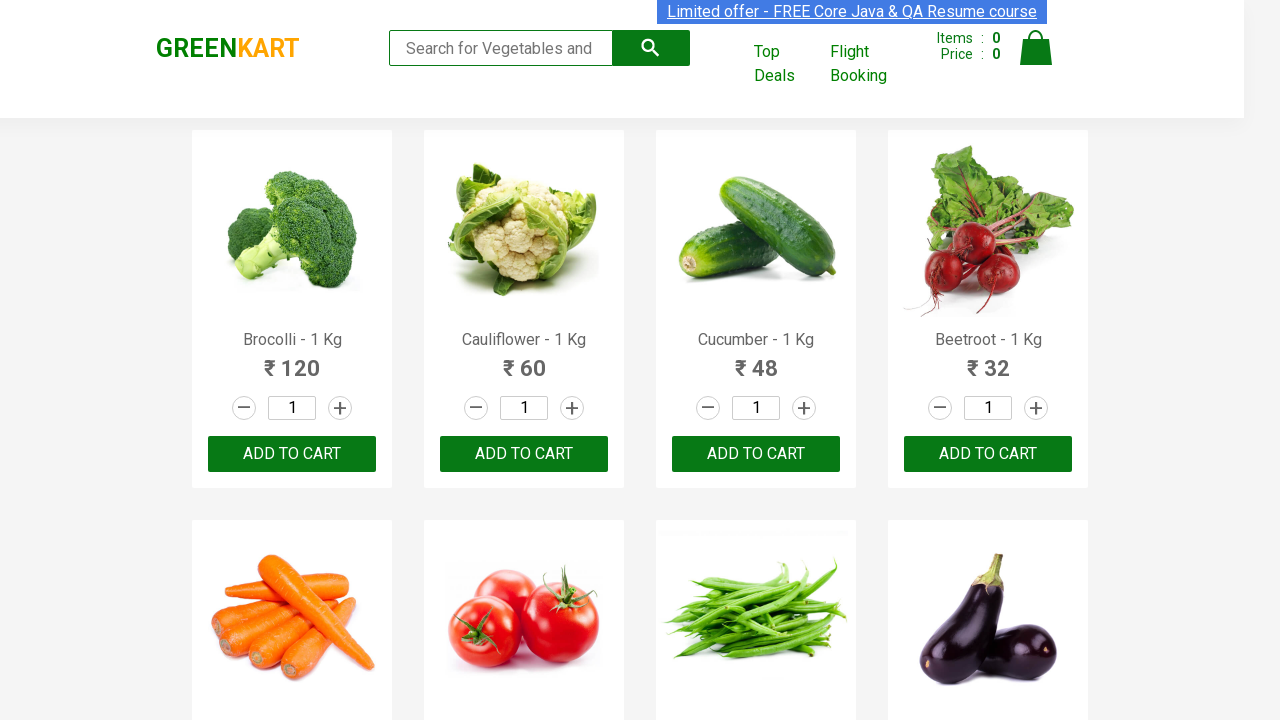

Retrieved all product name elements from page
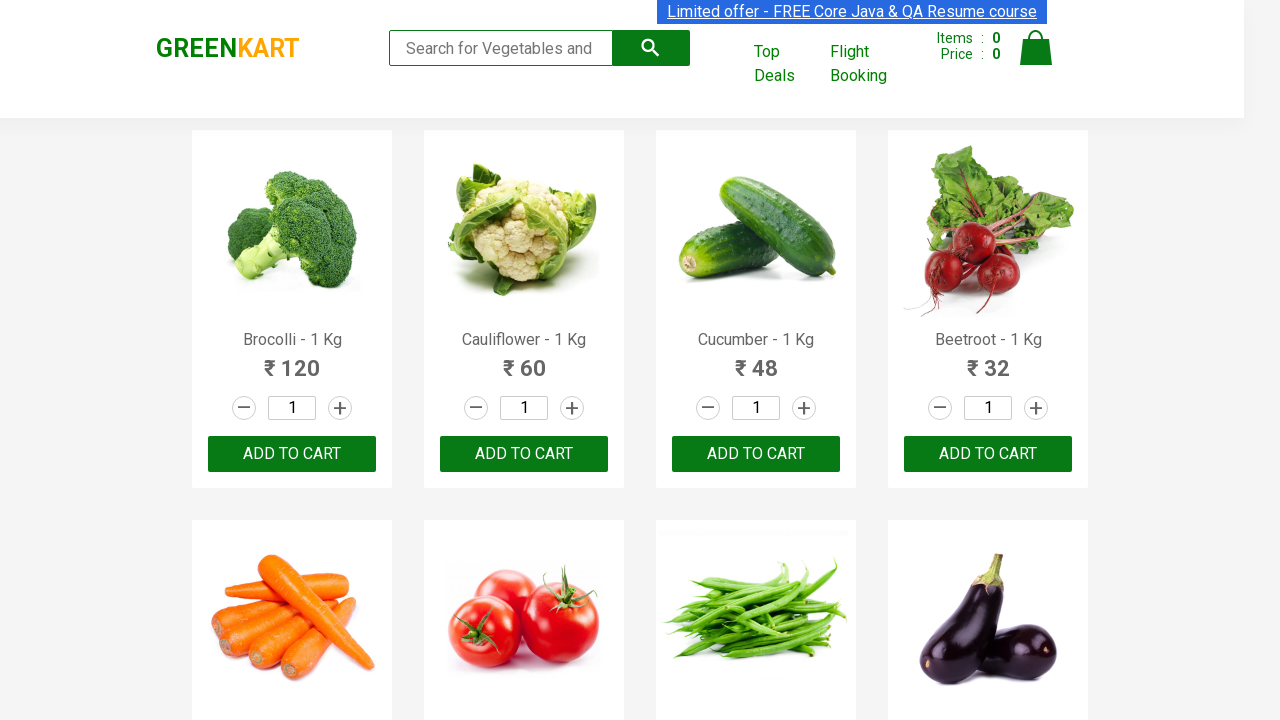

Added Brocolli to cart at (292, 454) on xpath=//div[@class='product-action']/button >> nth=0
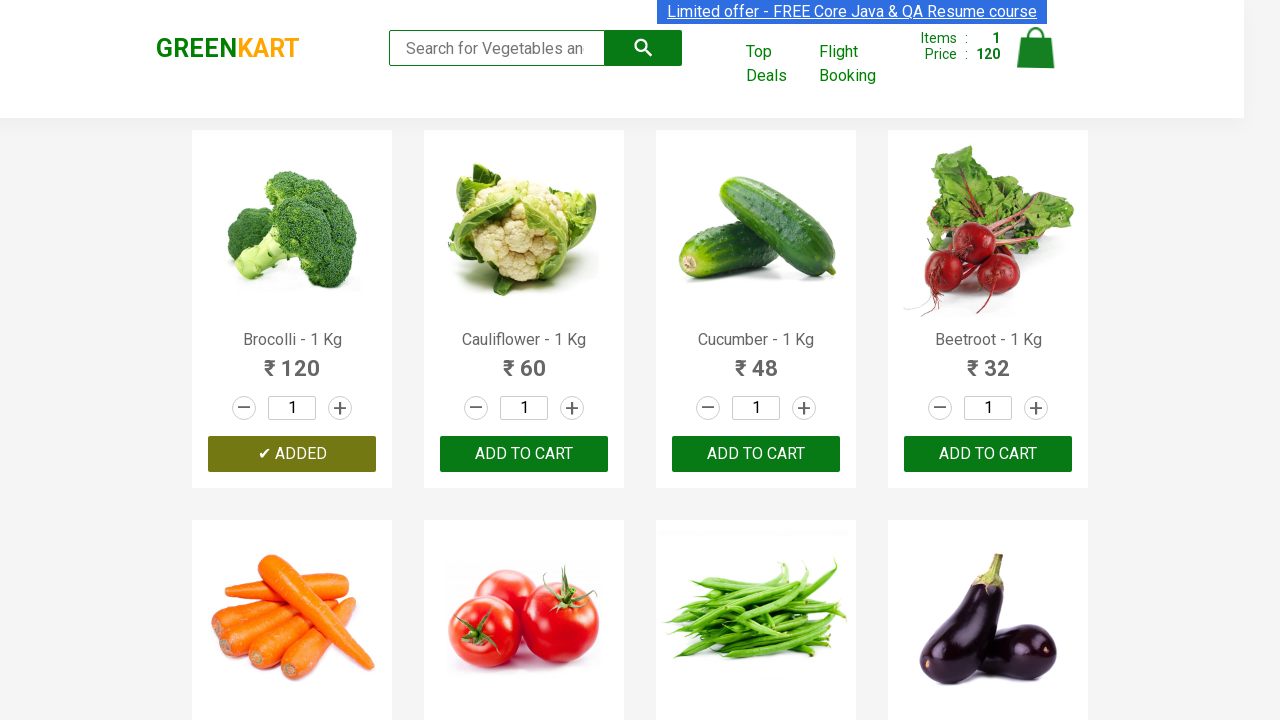

Added Cucumber to cart at (756, 454) on xpath=//div[@class='product-action']/button >> nth=2
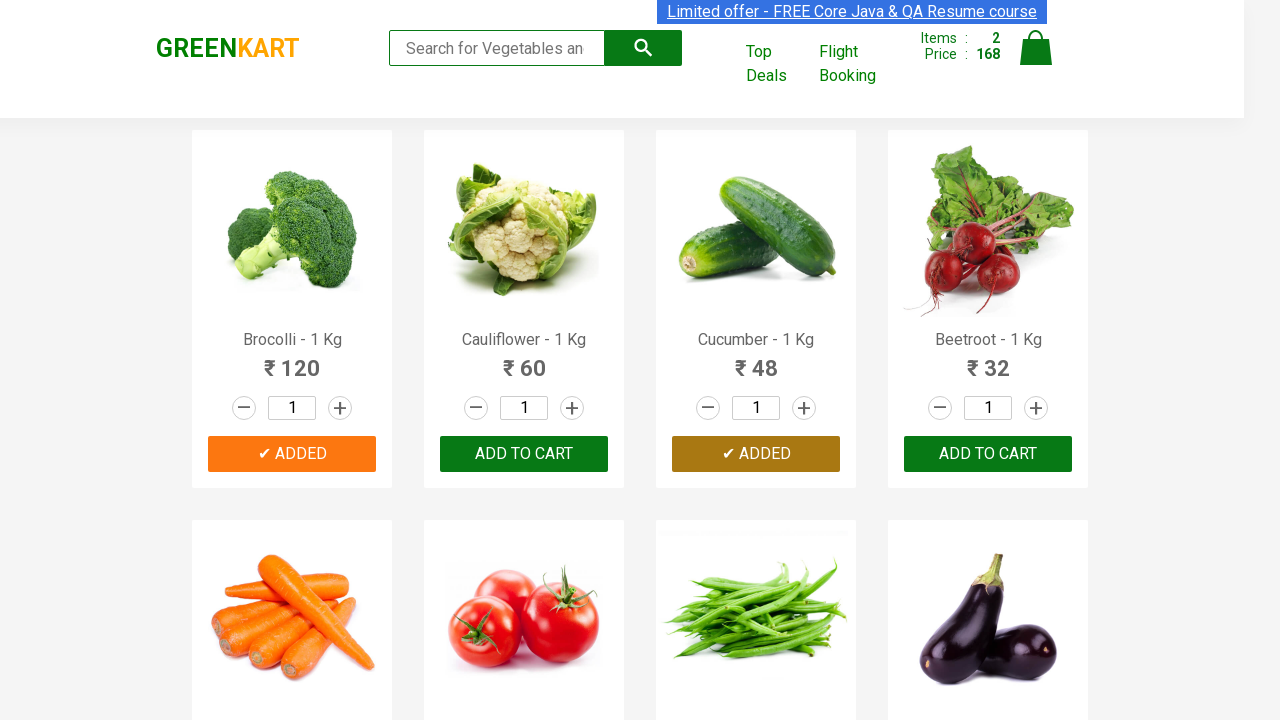

Added Carrot to cart at (292, 360) on xpath=//div[@class='product-action']/button >> nth=4
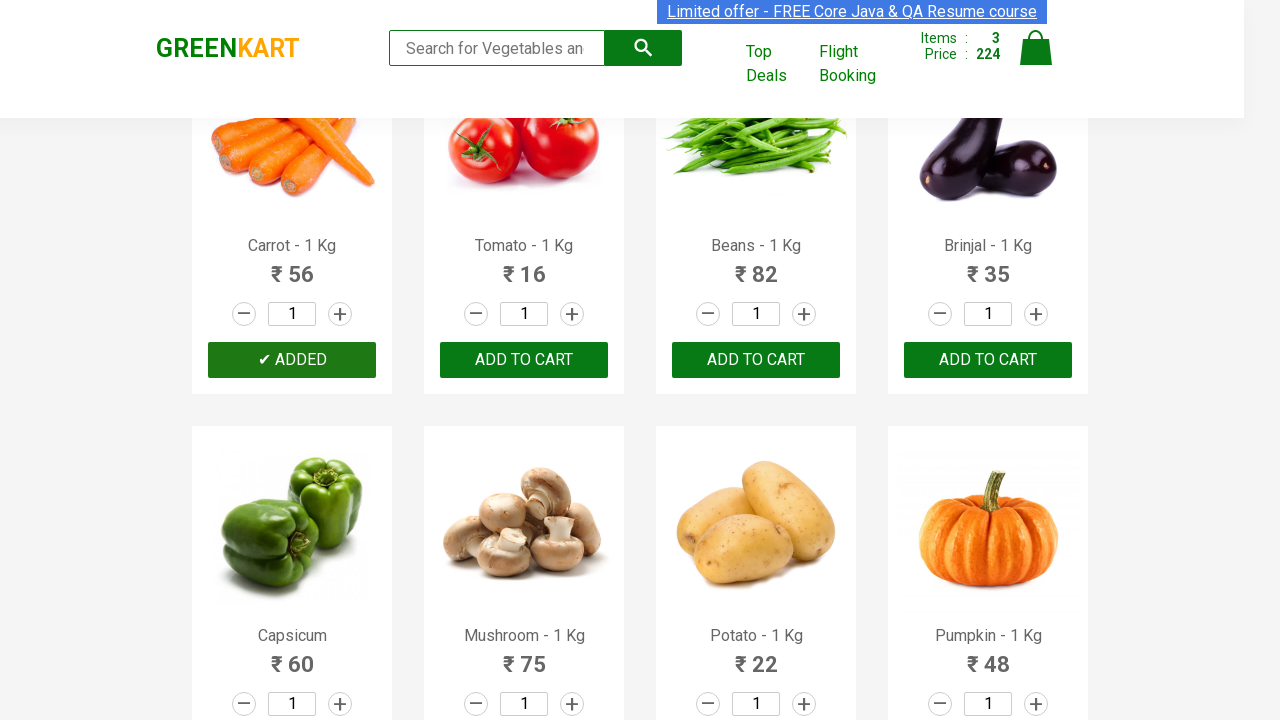

Clicked on cart icon to view shopping cart at (1036, 48) on img[alt='Cart']
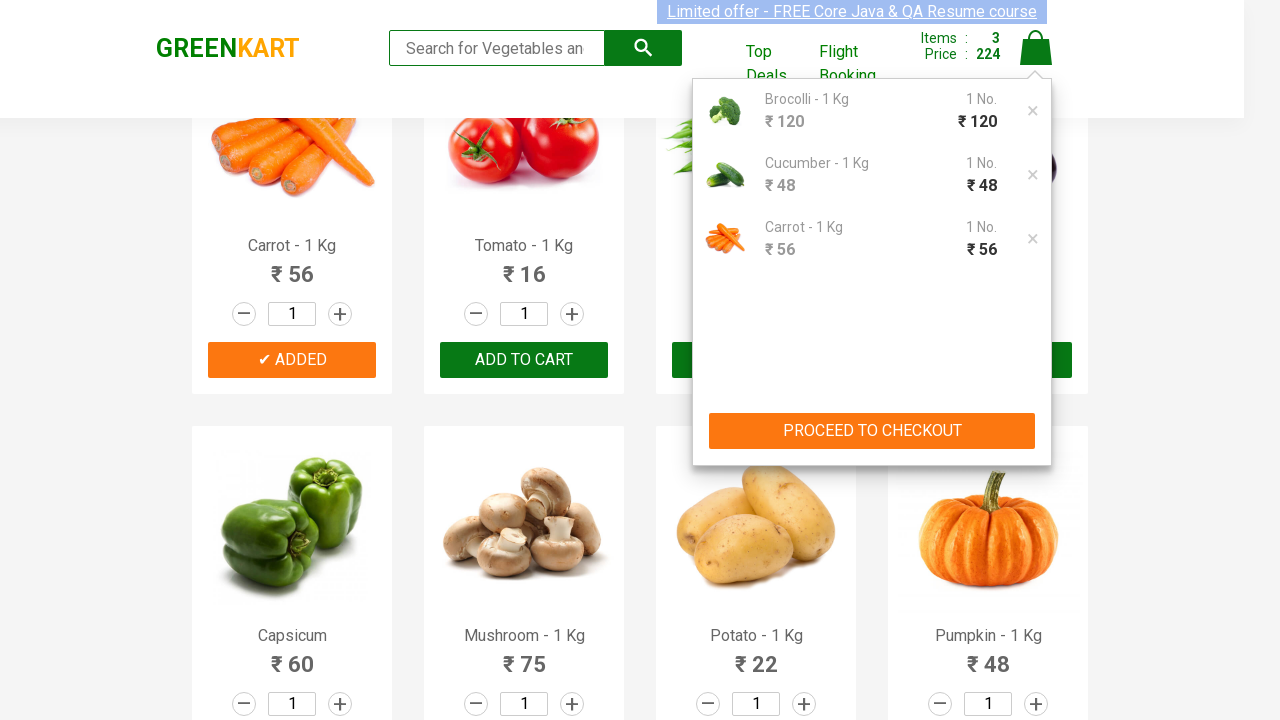

Clicked 'PROCEED TO CHECKOUT' button at (872, 431) on xpath=//button[contains(text(),'PROCEED TO CHECKOUT')]
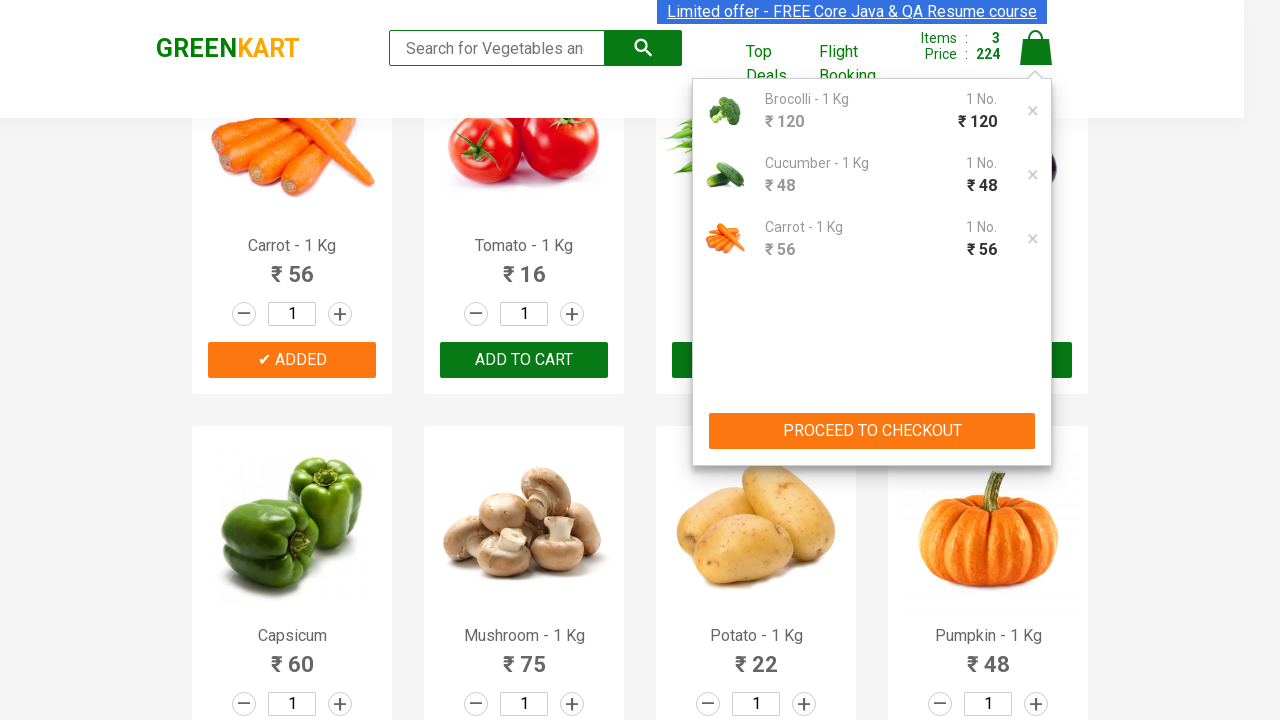

Waited for promo code input field to appear
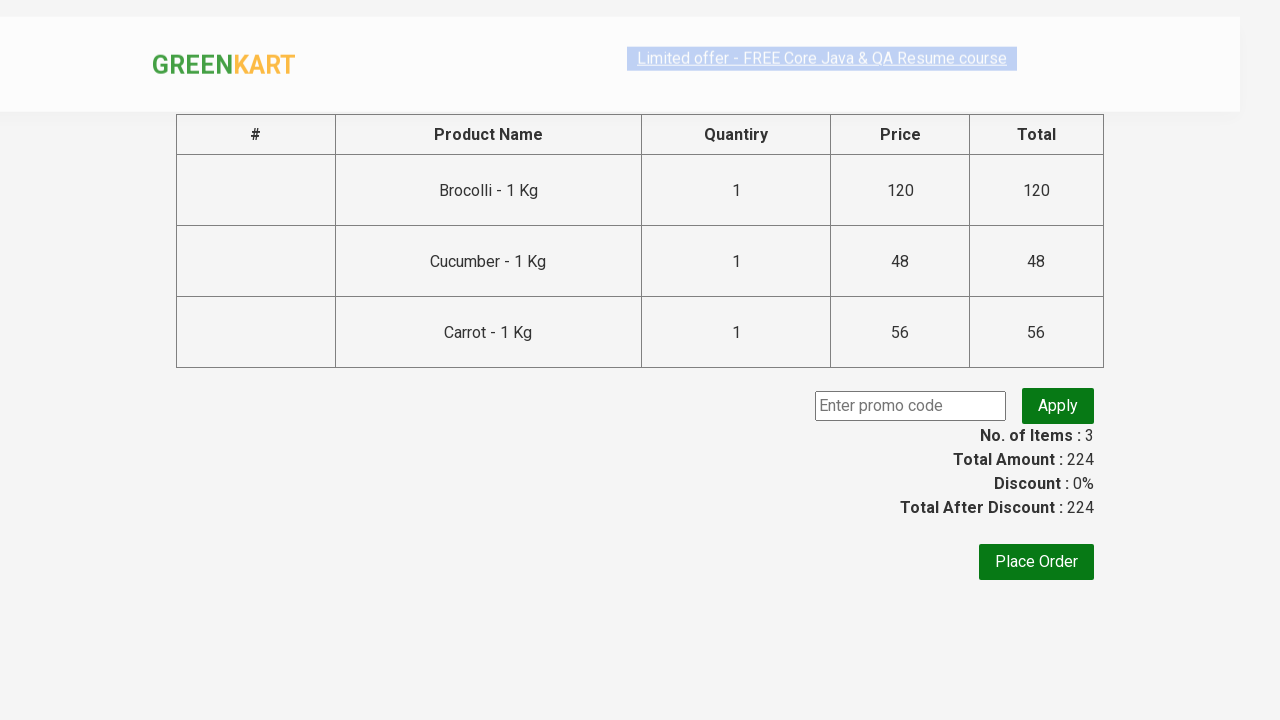

Filled promo code field with 'rahulshettyacademy' on input.promoCode
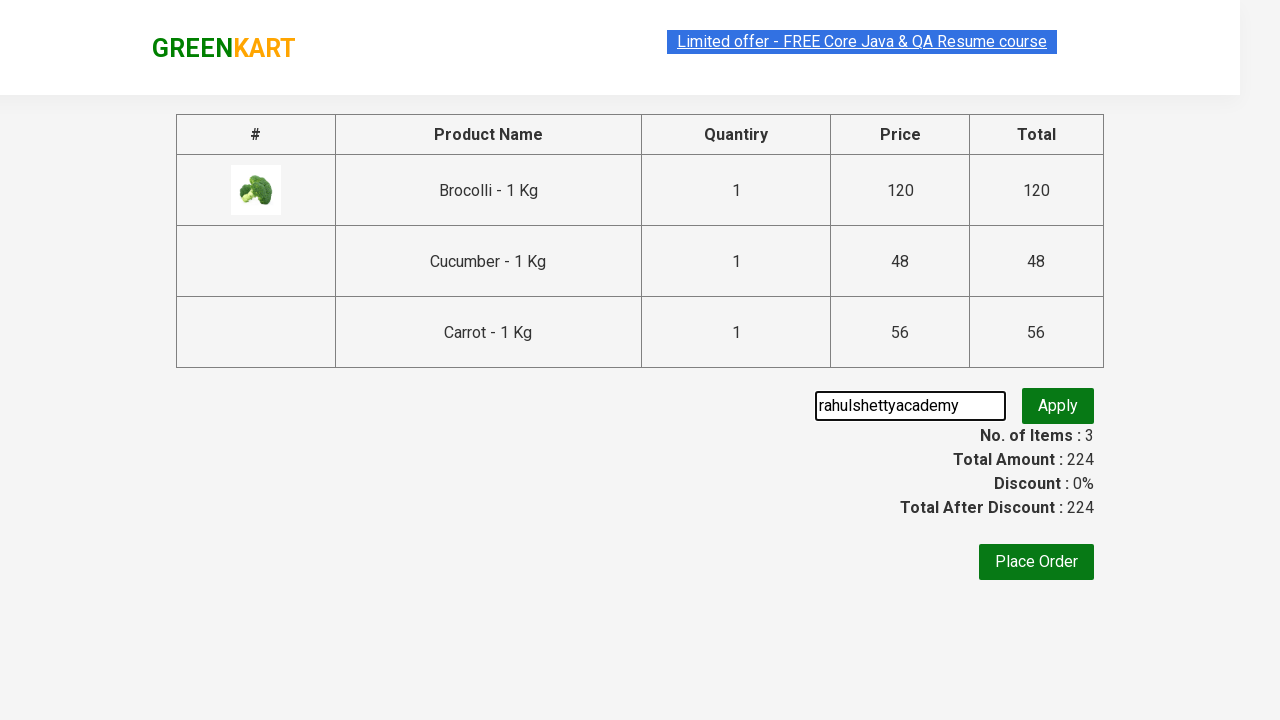

Clicked 'Apply' button to apply promo code at (1058, 406) on button.promoBtn
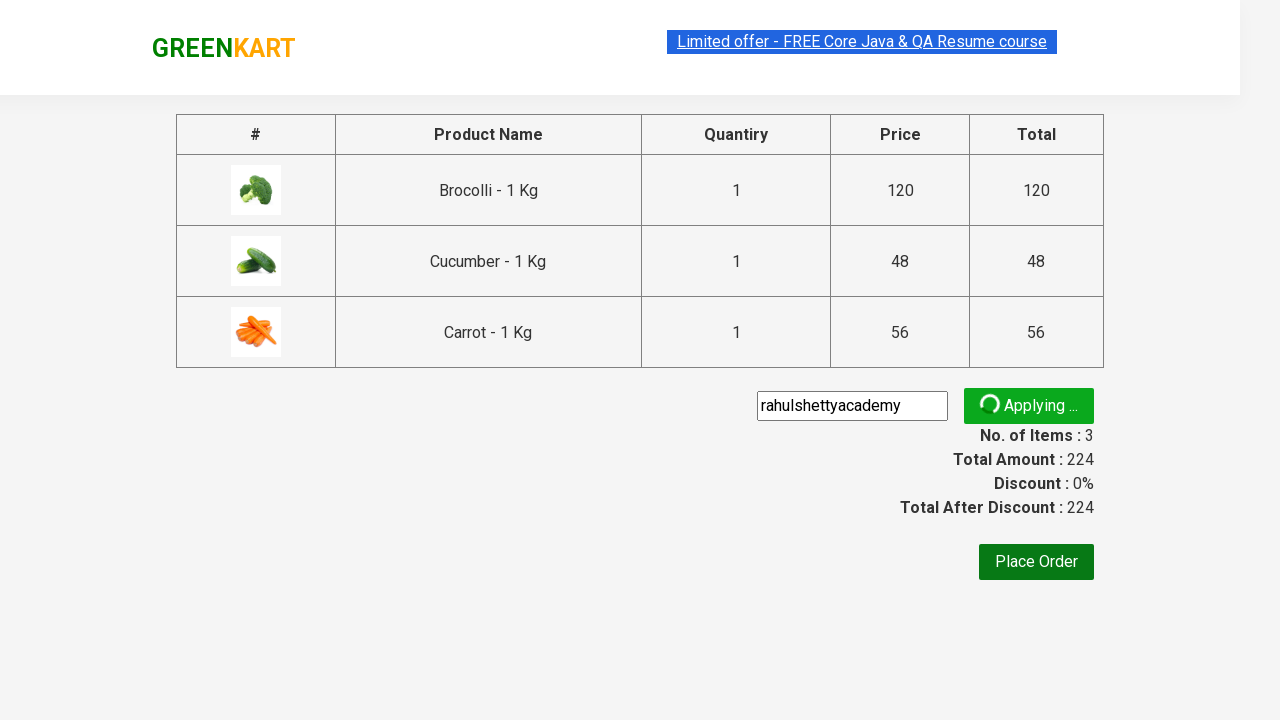

Promo code successfully applied - confirmation message displayed
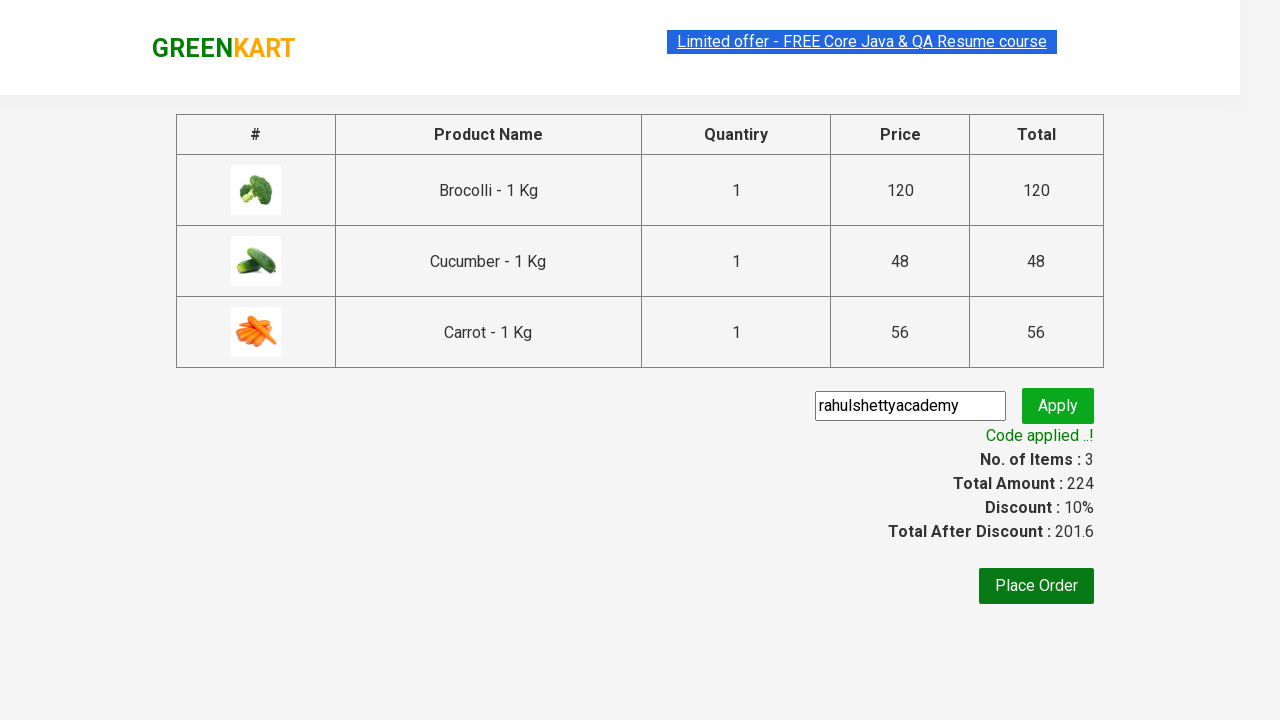

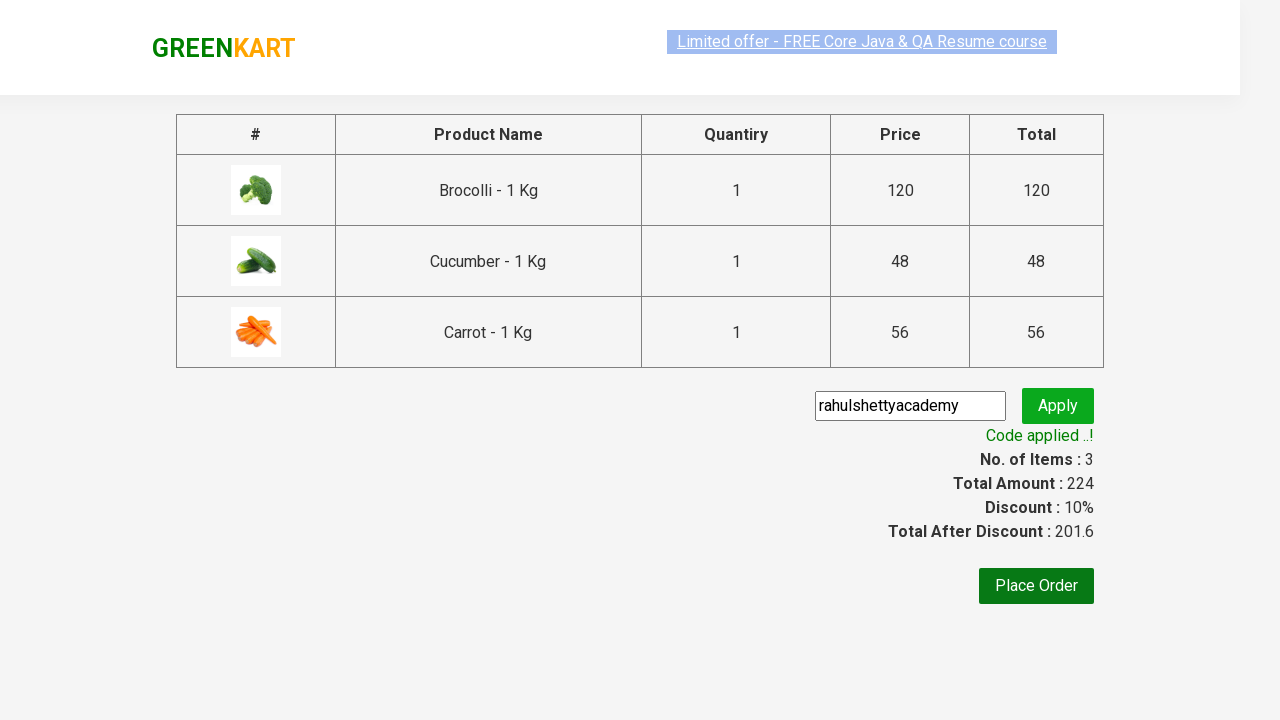